Tests hover functionality by hovering over user images to reveal hidden information and profile links, then clicking to navigate to user profile pages.

Starting URL: https://the-internet.herokuapp.com/hovers

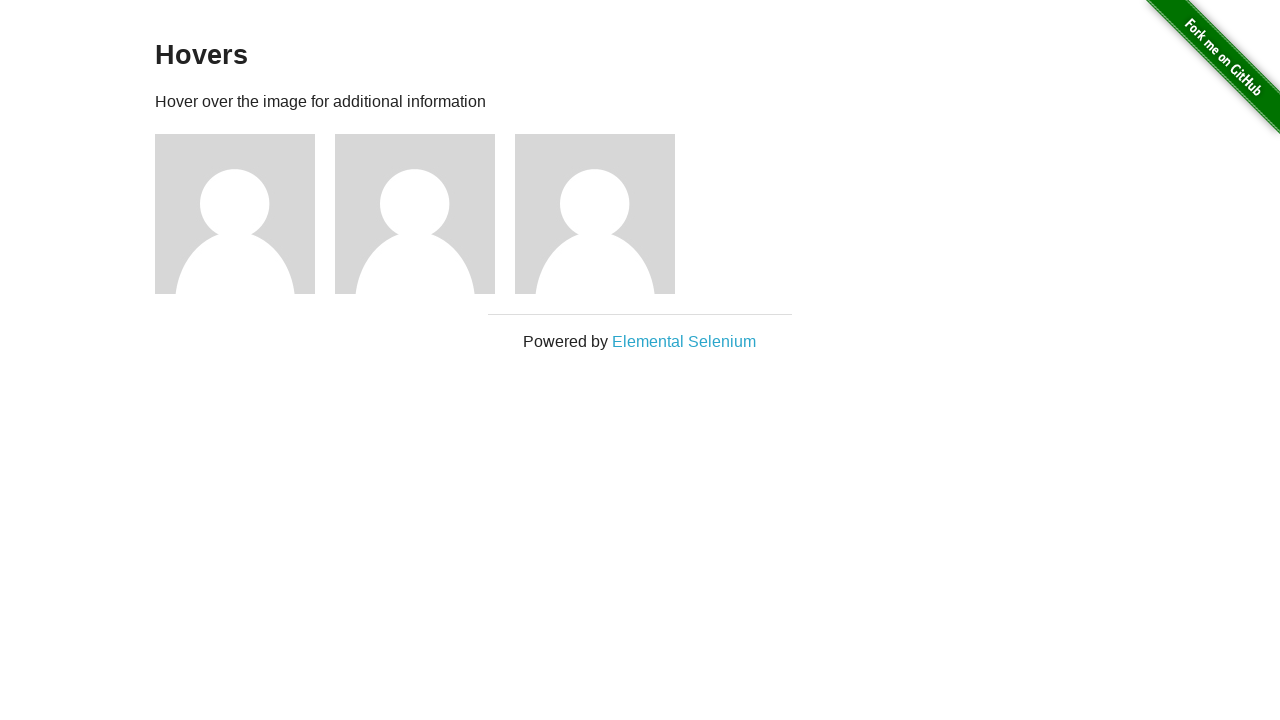

Hovered over the first user image to reveal hidden information at (245, 214) on .figure >> nth=0
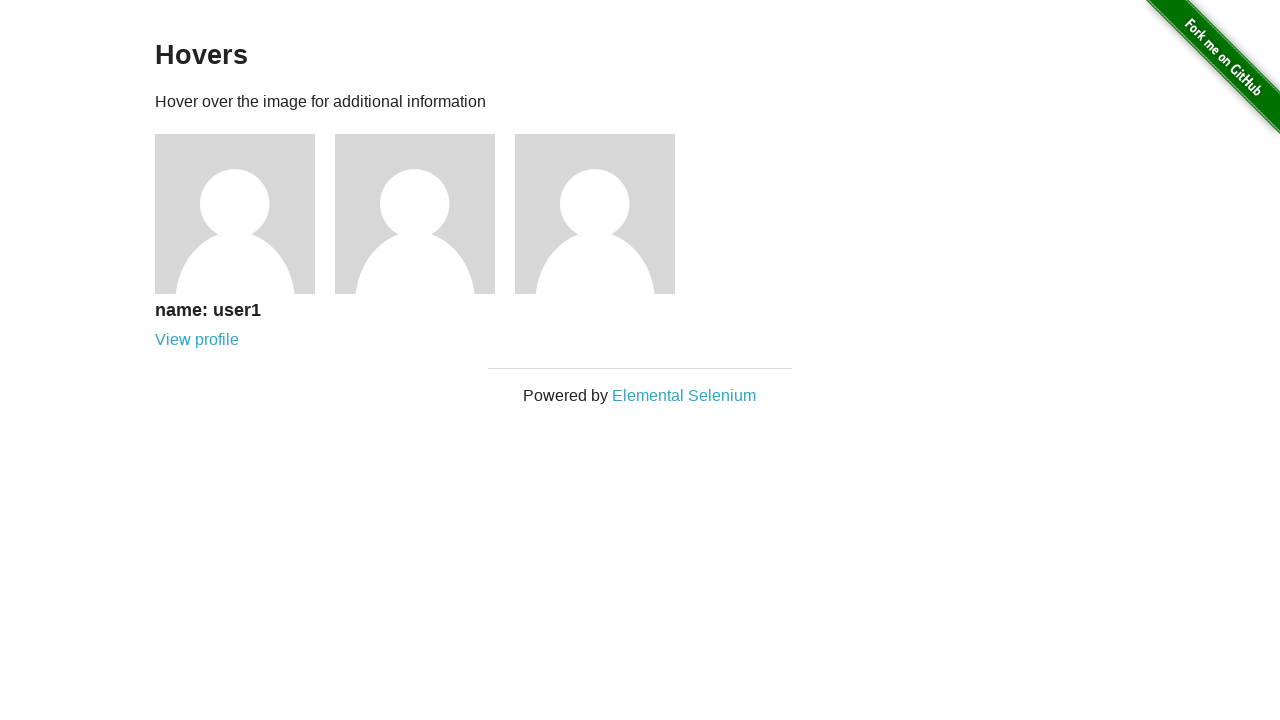

Hidden caption became visible after hovering
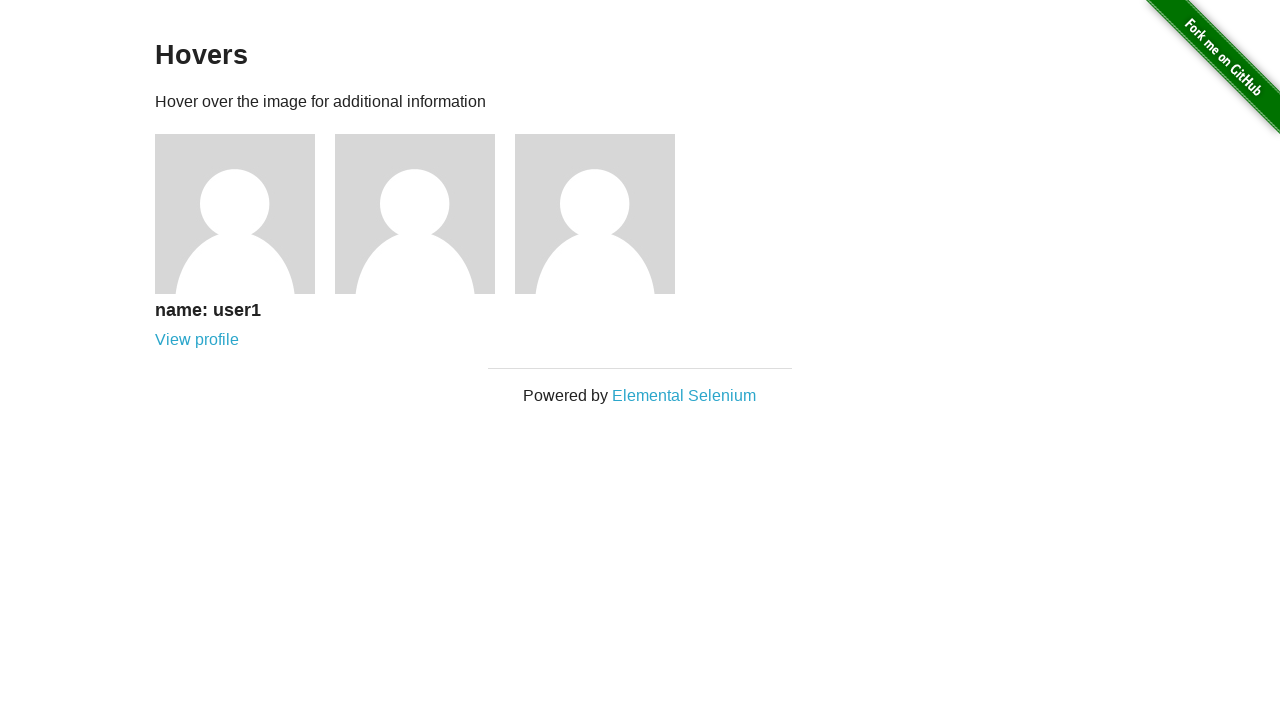

Retrieved caption text to verify user information
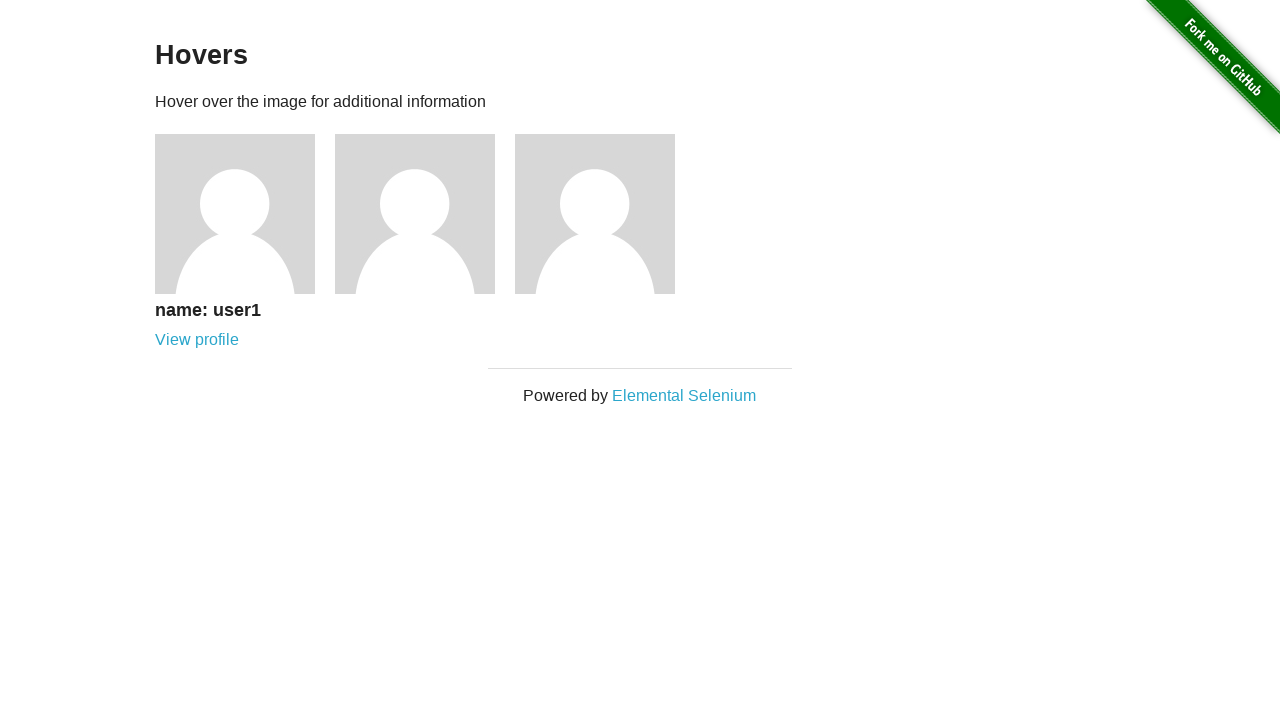

Verified that caption contains 'name: user1'
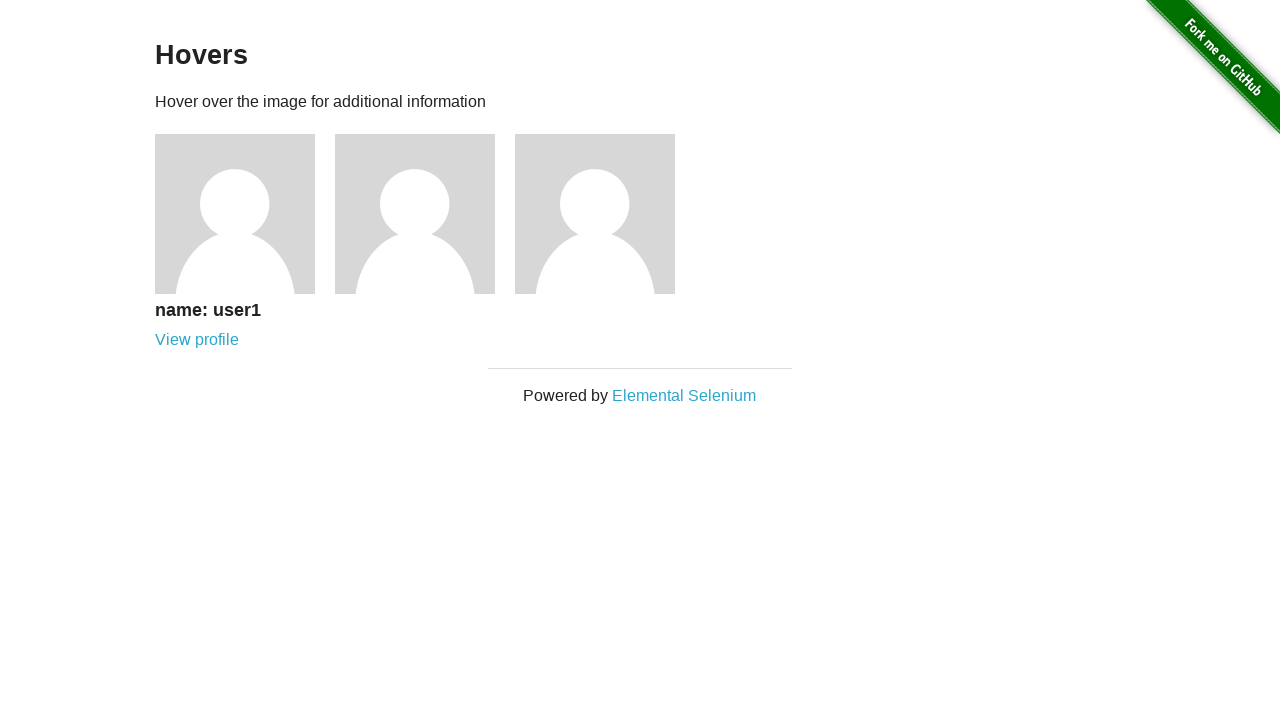

Clicked the profile link to navigate to user profile page at (197, 340) on .figure >> nth=0 >> a
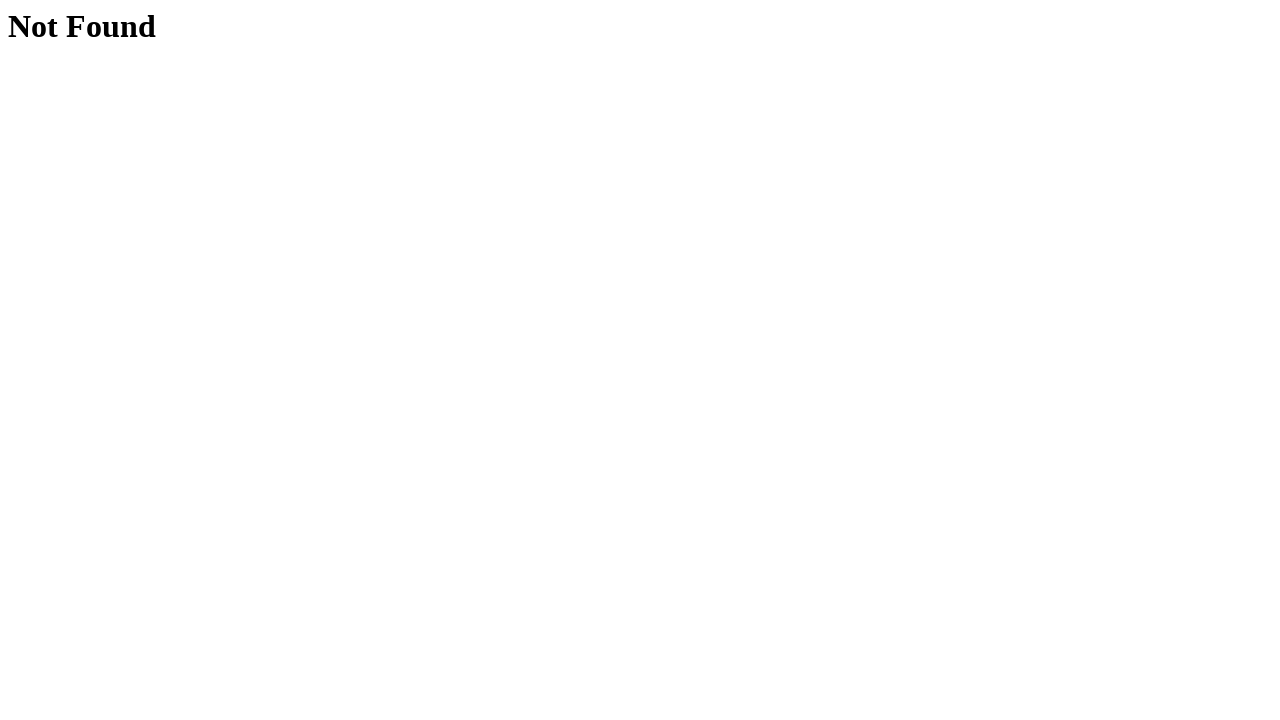

Successfully navigated to user 1 profile page
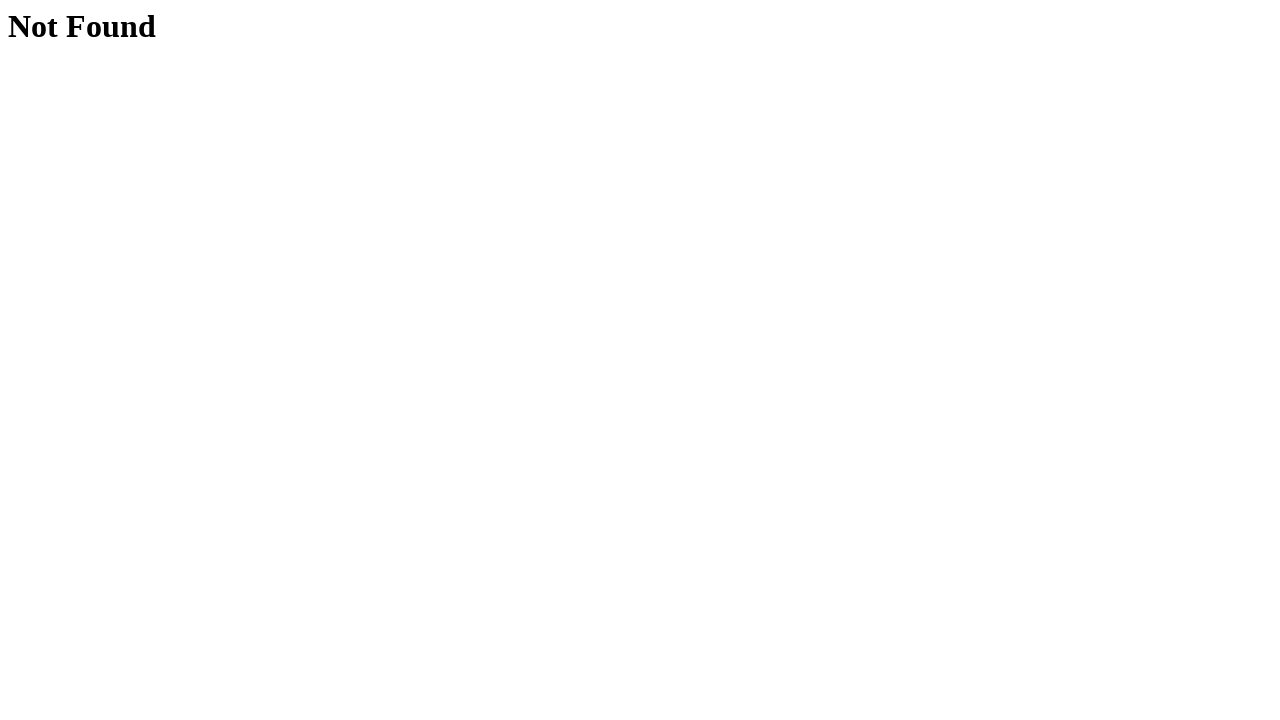

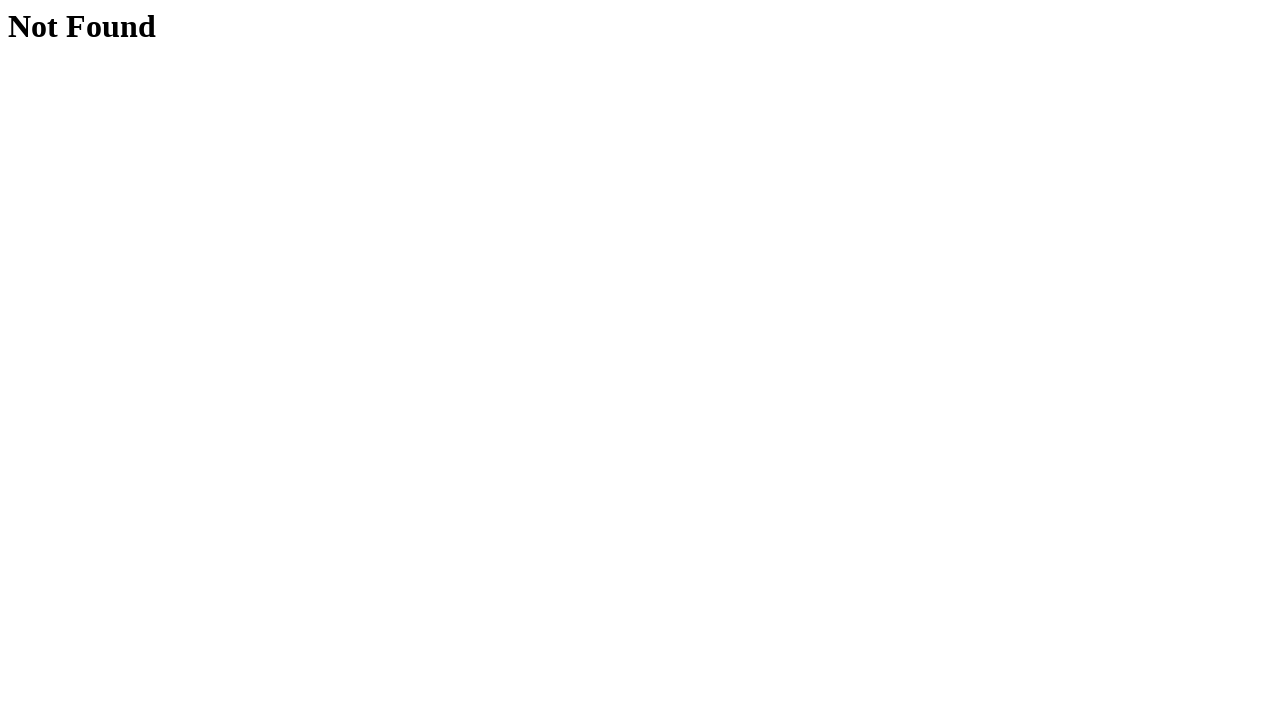